Tests a jQuery combo tree dropdown component by clicking on the input to open it, selecting multiple choices from the tree structure, and then clicking outside to close it.

Starting URL: https://www.jqueryscript.net/demo/Drop-Down-Combo-Tree/

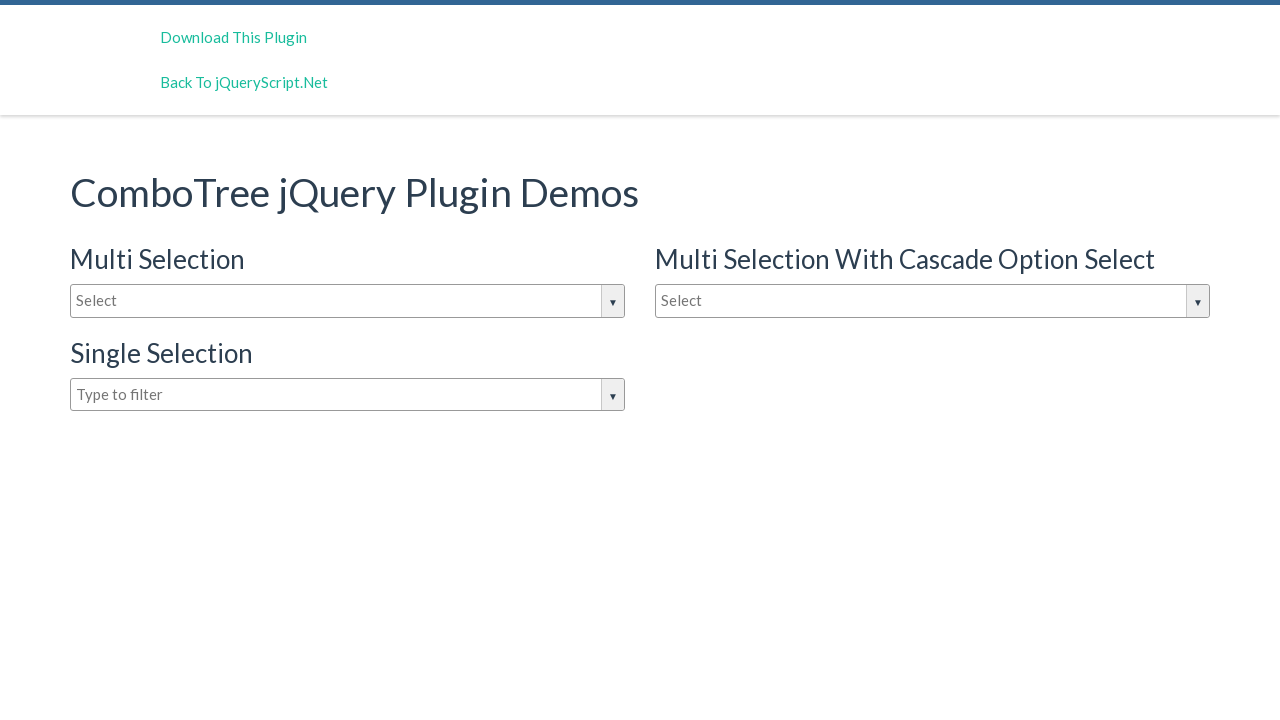

Clicked on combo tree input to open the dropdown at (348, 301) on xpath=//input[@id='justAnInputBox']
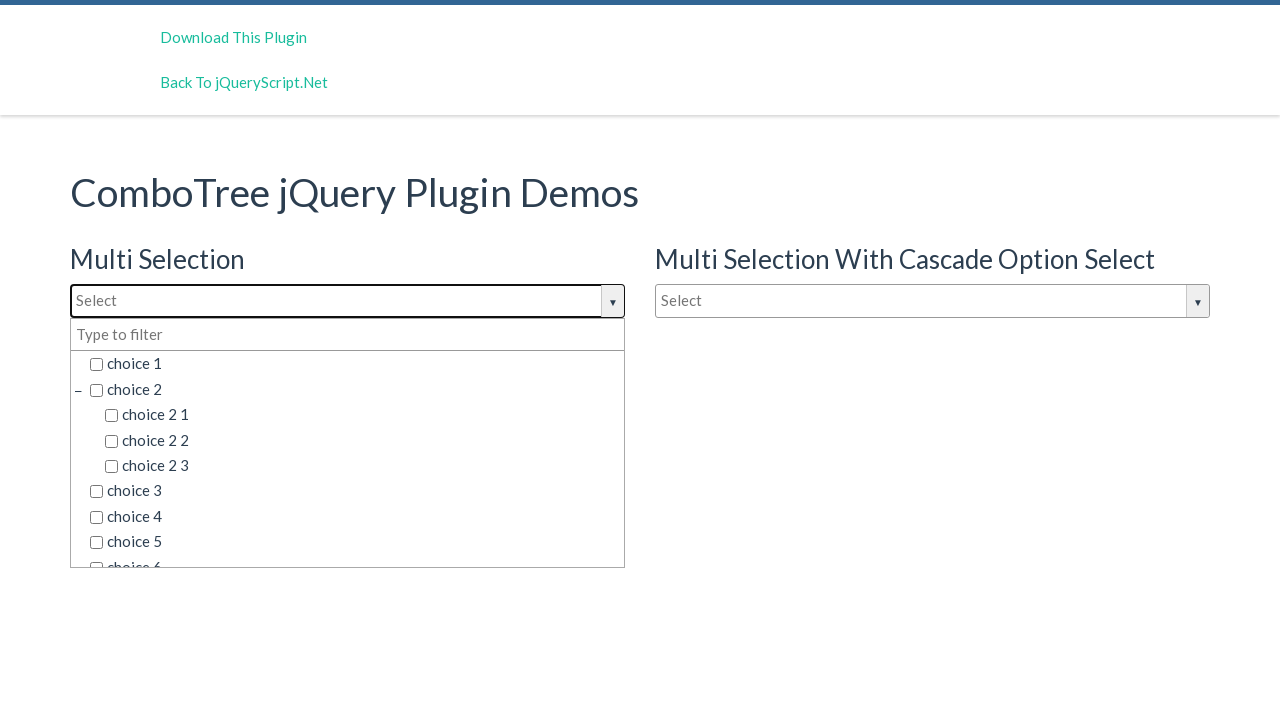

Selected 'choice 4' from the dropdown tree at (355, 517) on (//span[contains(text(),'choice 4')])[1]
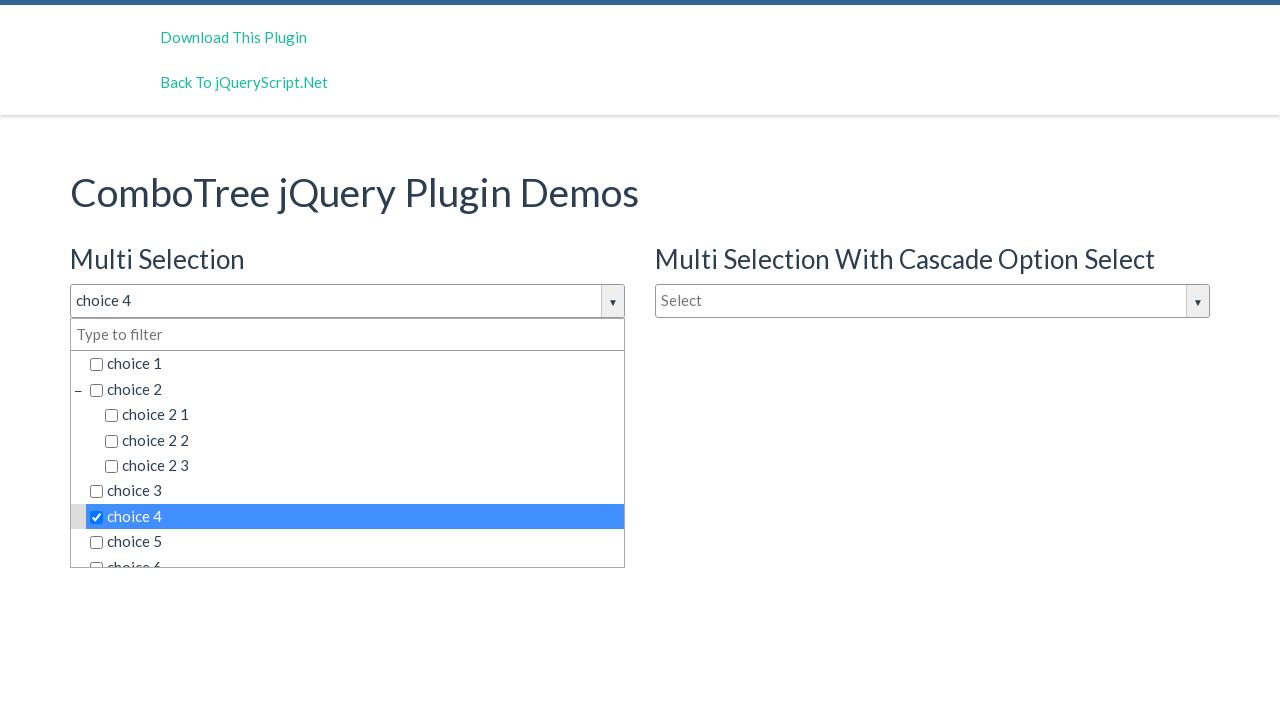

Selected 'choice 6' from the dropdown tree at (355, 554) on (//span[contains(text(),'choice 6')])[1]
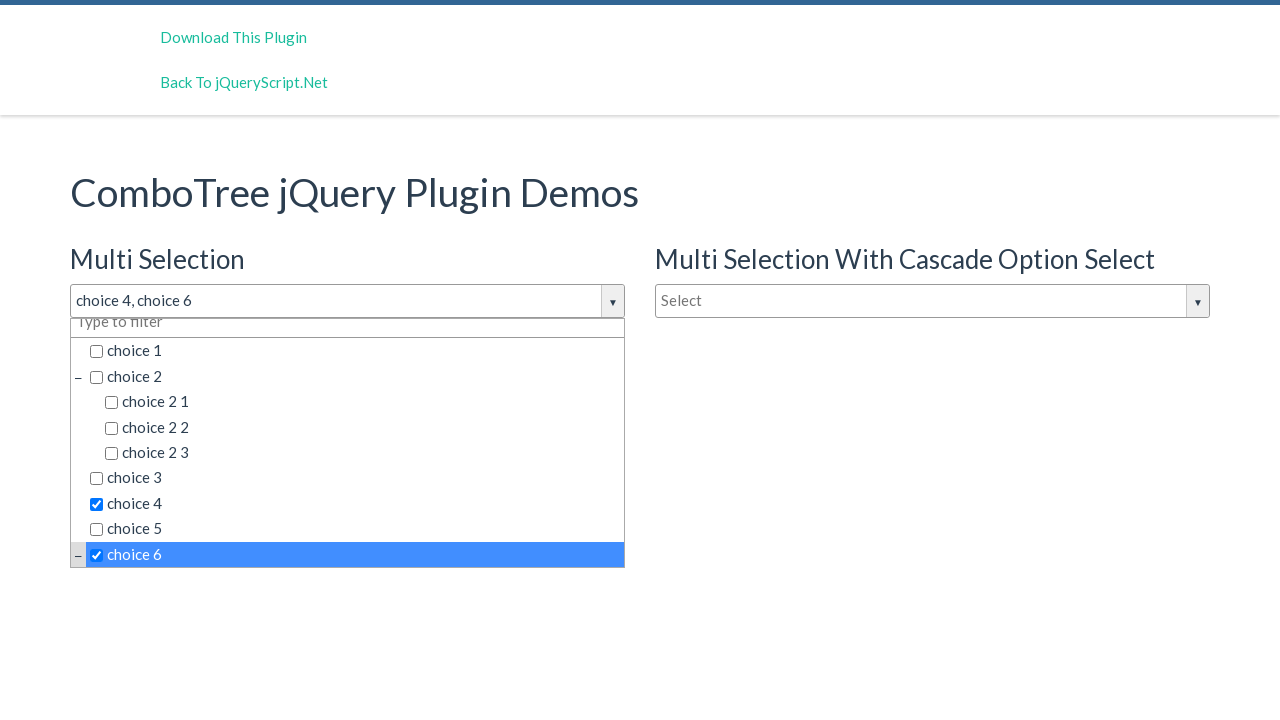

Selected nested option 'choice 6 2 2' from the dropdown tree at (370, 503) on (//span[contains(text(),'choice 6 2 2')])[1]
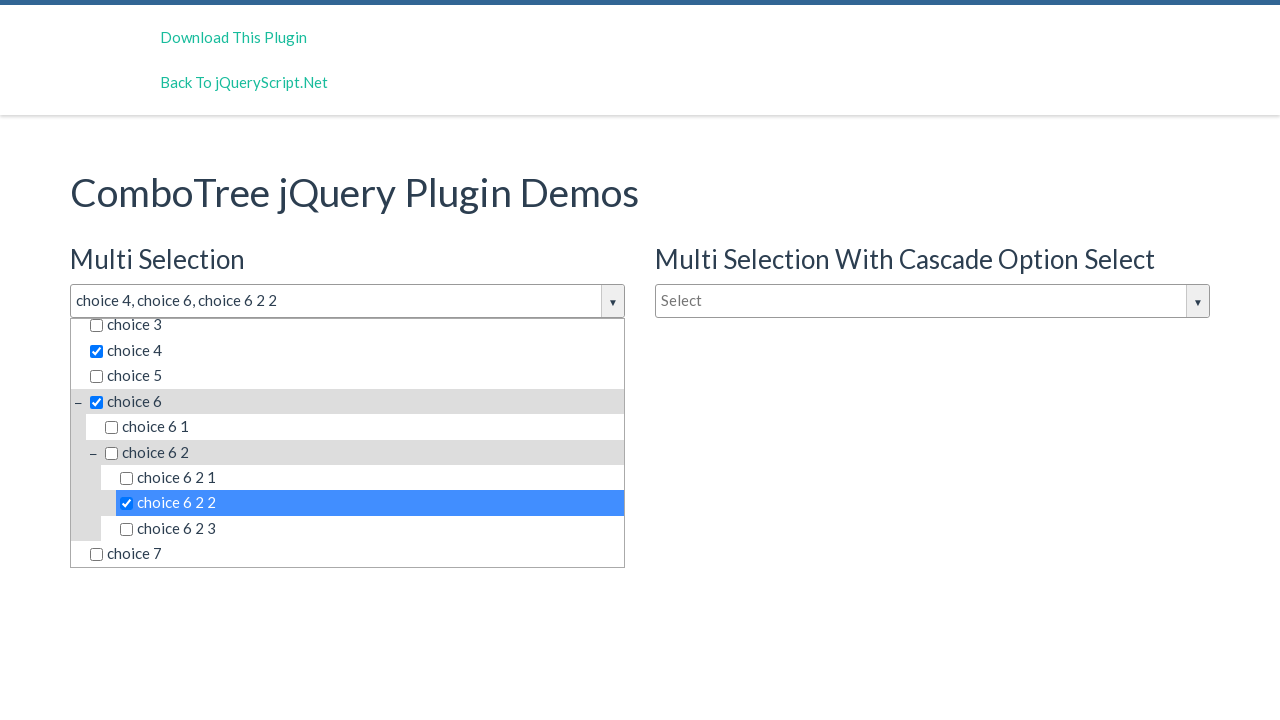

Clicked outside the dropdown to close it at (640, 192) on xpath=//div[@id='jquery-script-menu']/following-sibling::div/h1
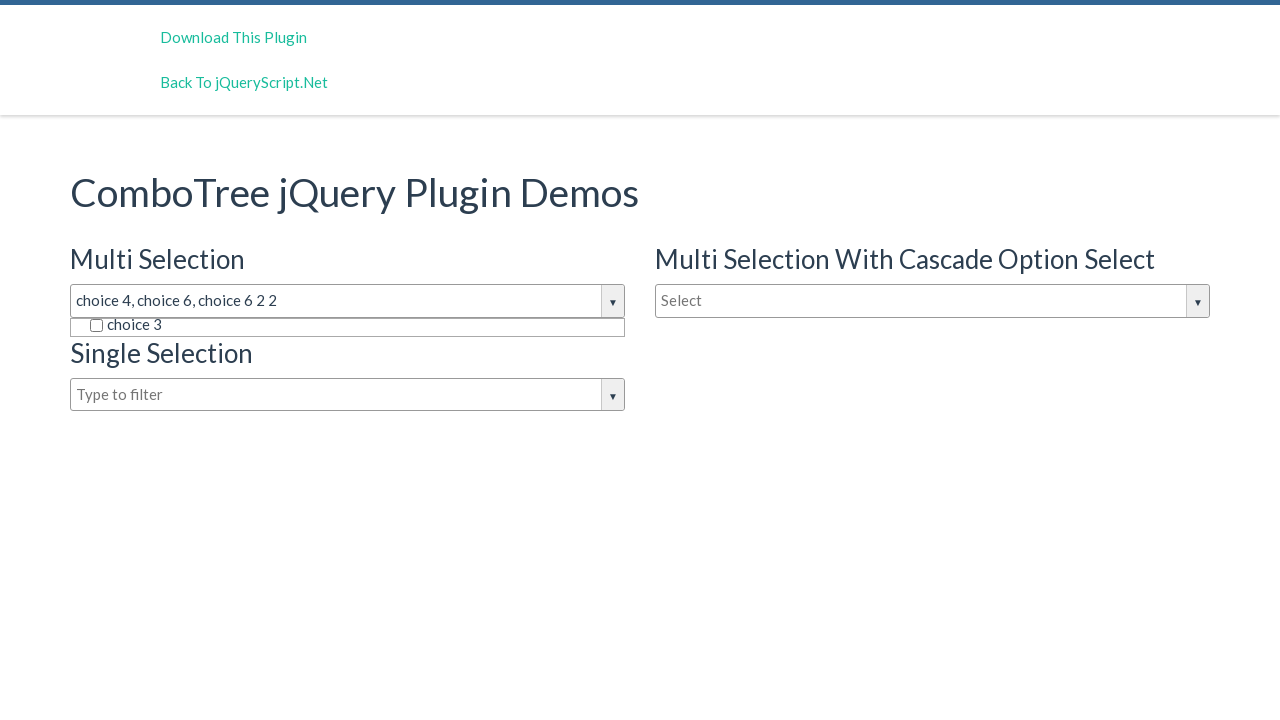

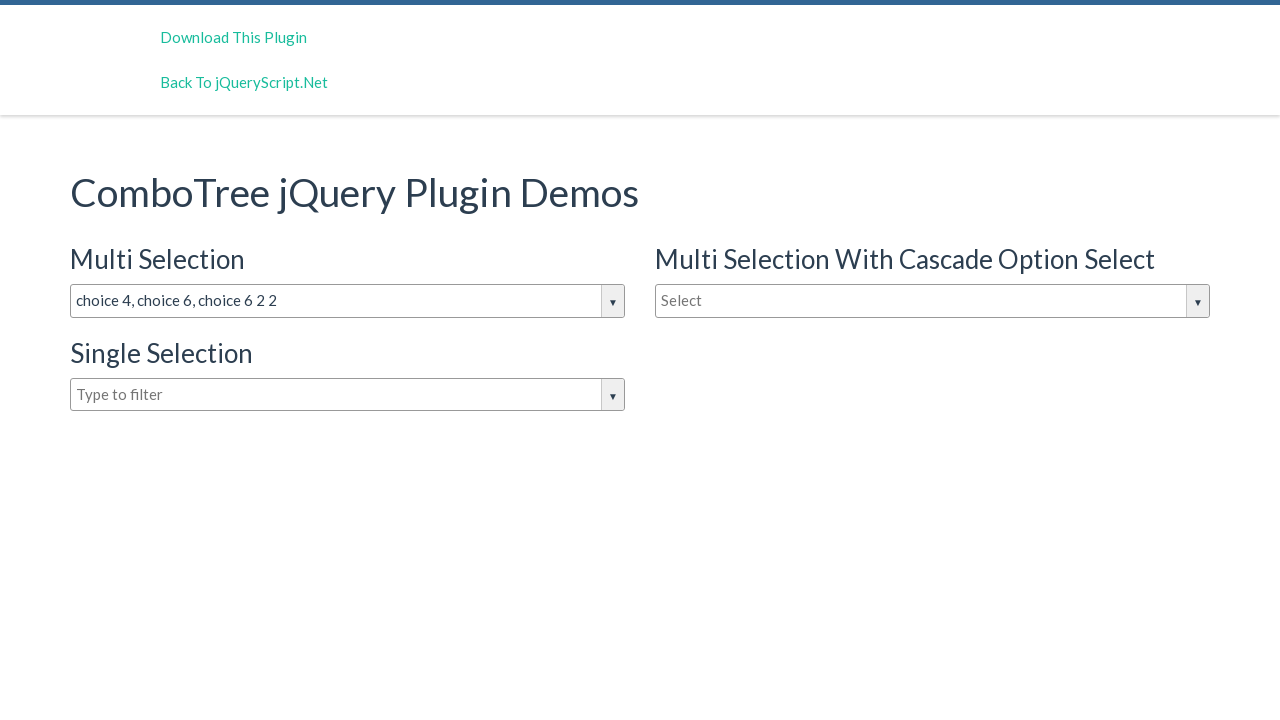